Tests that hovering over each of the 3 profile images reveals user information including a "View profile" link and username

Starting URL: https://the-internet.herokuapp.com/hovers

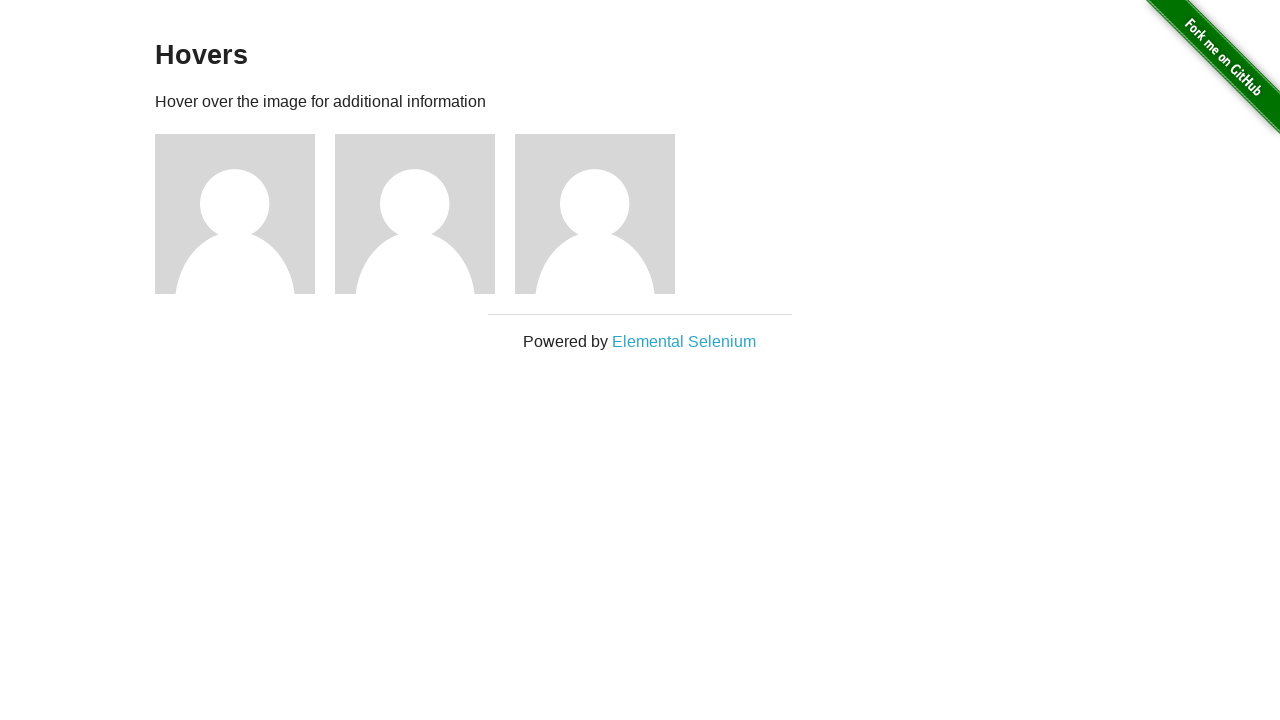

Navigated to hovers page
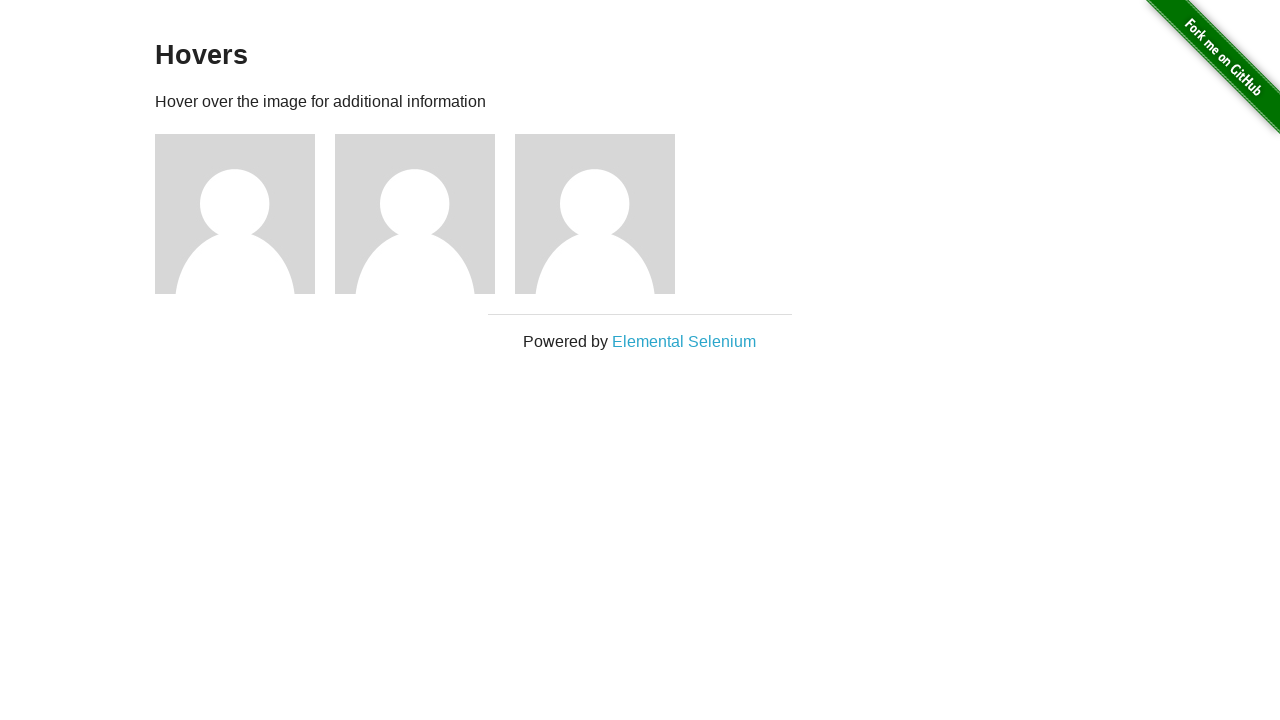

Hovered over profile image 1 at (235, 214) on (//img[@alt='User Avatar'])[1]
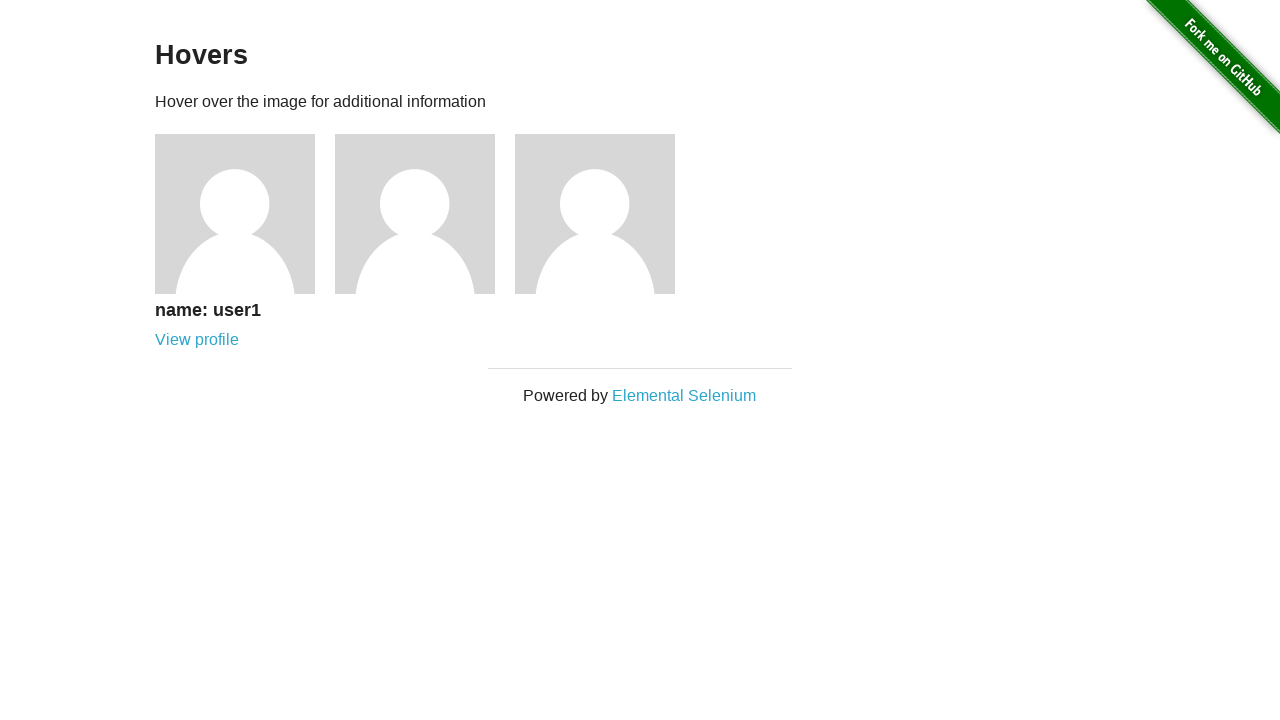

Verified 'View profile' link is visible for user 1
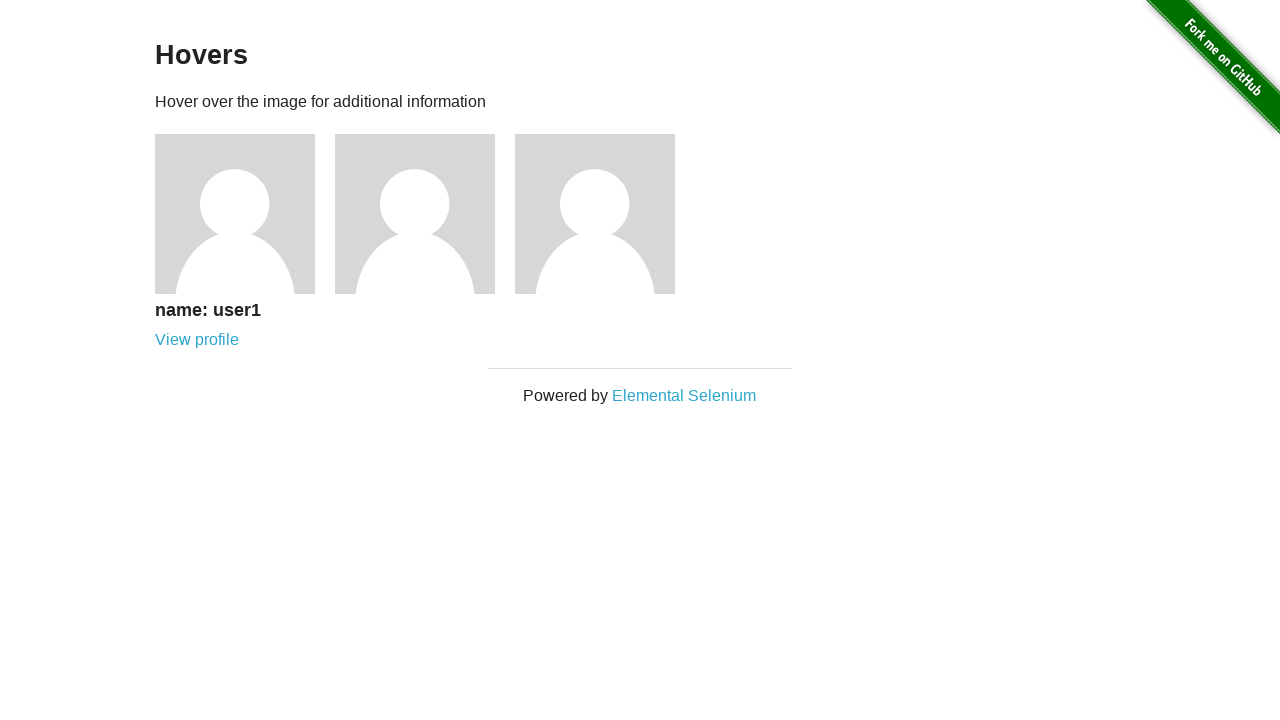

Verified username 'user1' is visible
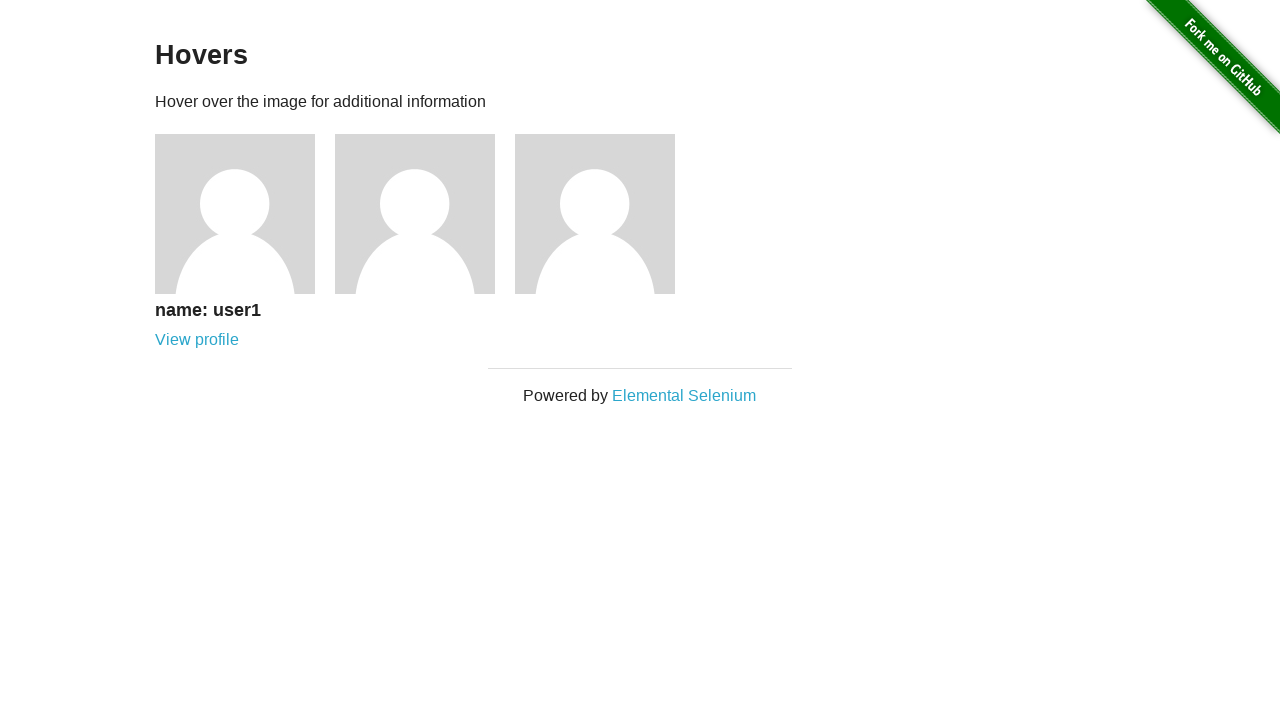

Hovered over profile image 2 at (415, 214) on (//img[@alt='User Avatar'])[2]
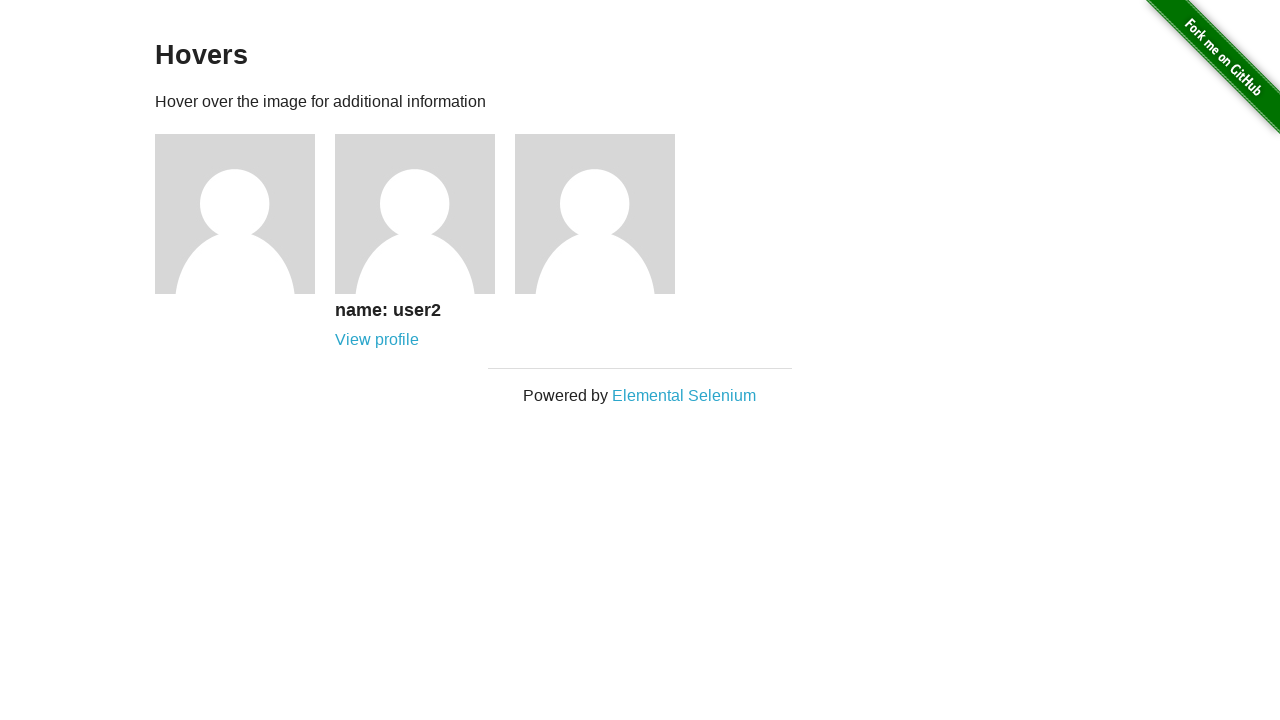

Verified 'View profile' link is visible for user 2
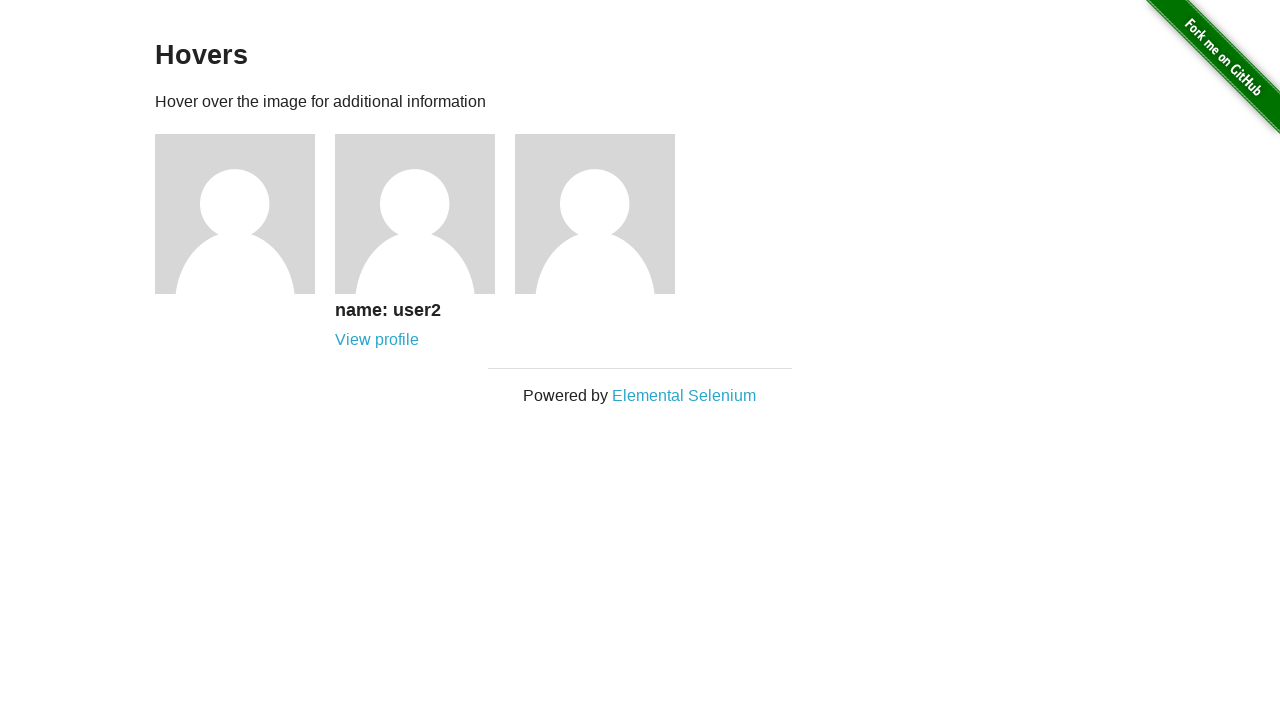

Verified username 'user2' is visible
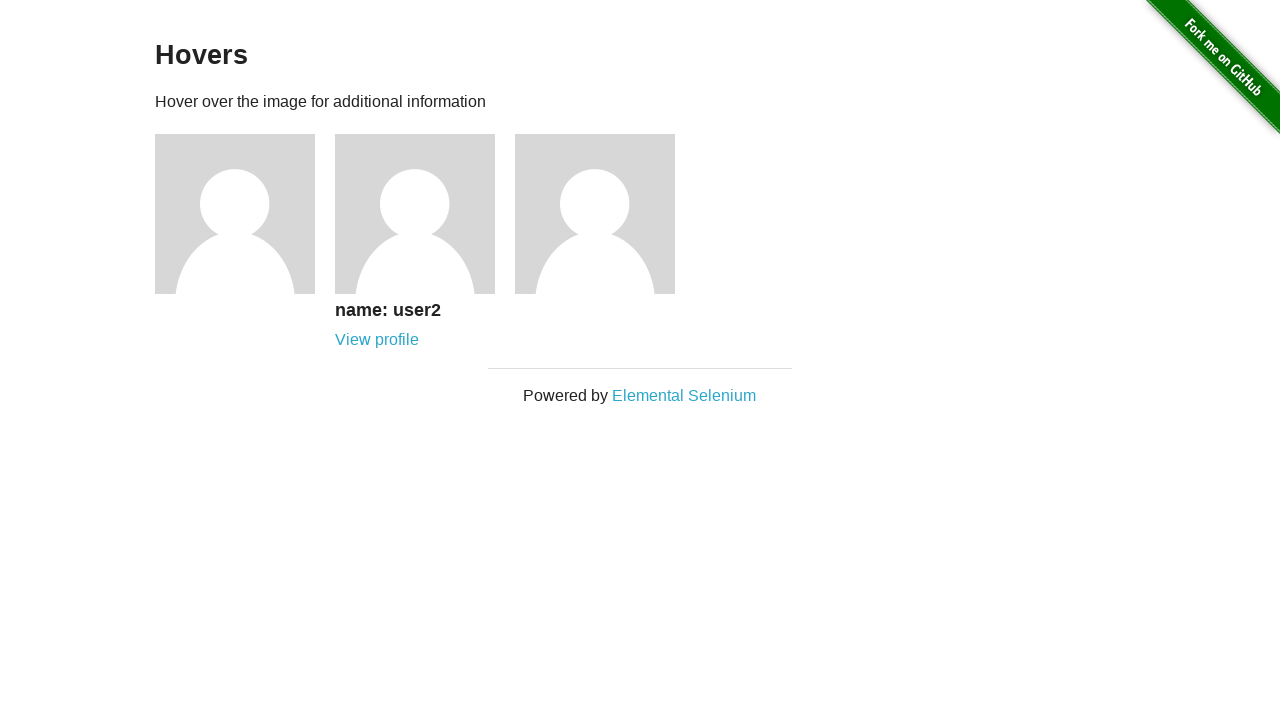

Hovered over profile image 3 at (595, 214) on (//img[@alt='User Avatar'])[3]
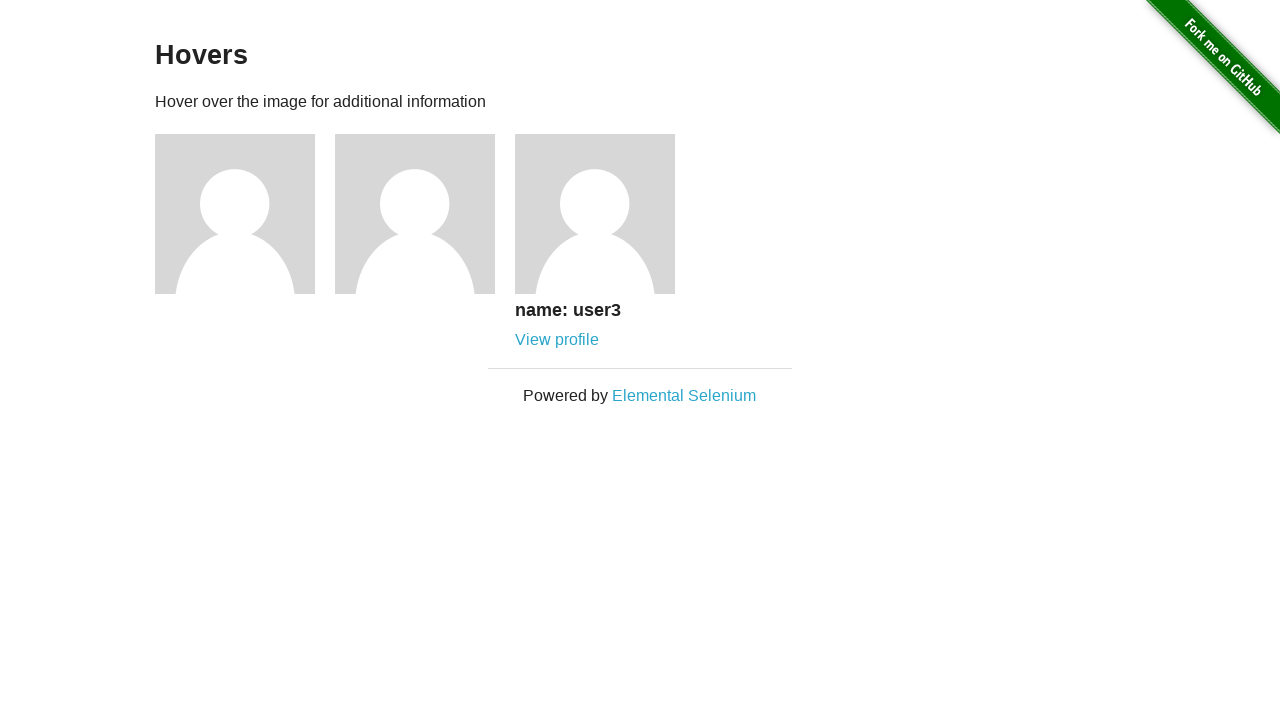

Verified 'View profile' link is visible for user 3
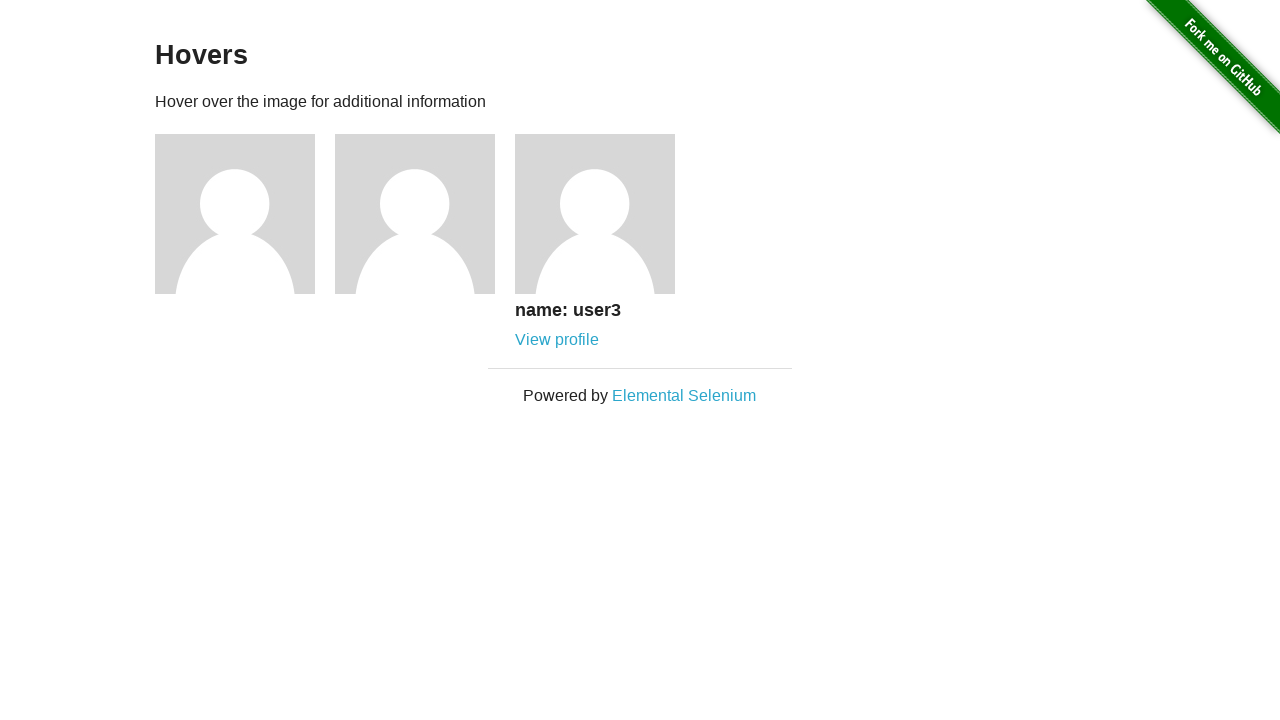

Verified username 'user3' is visible
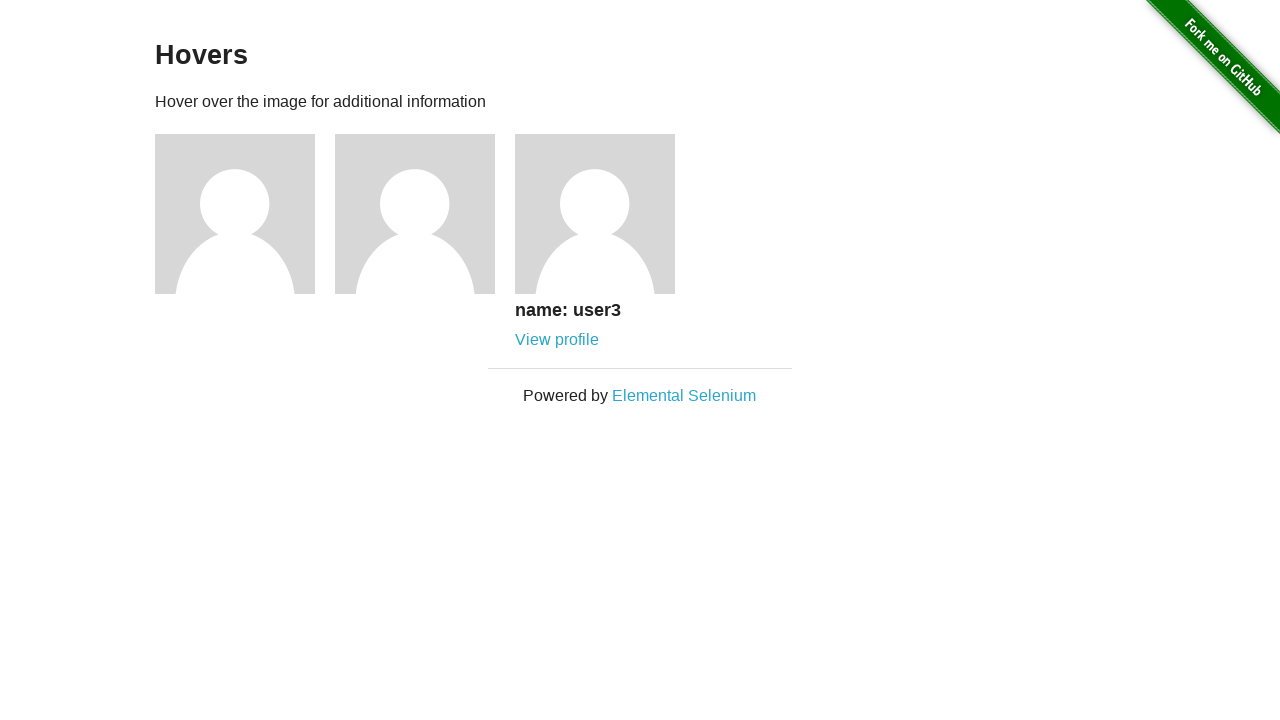

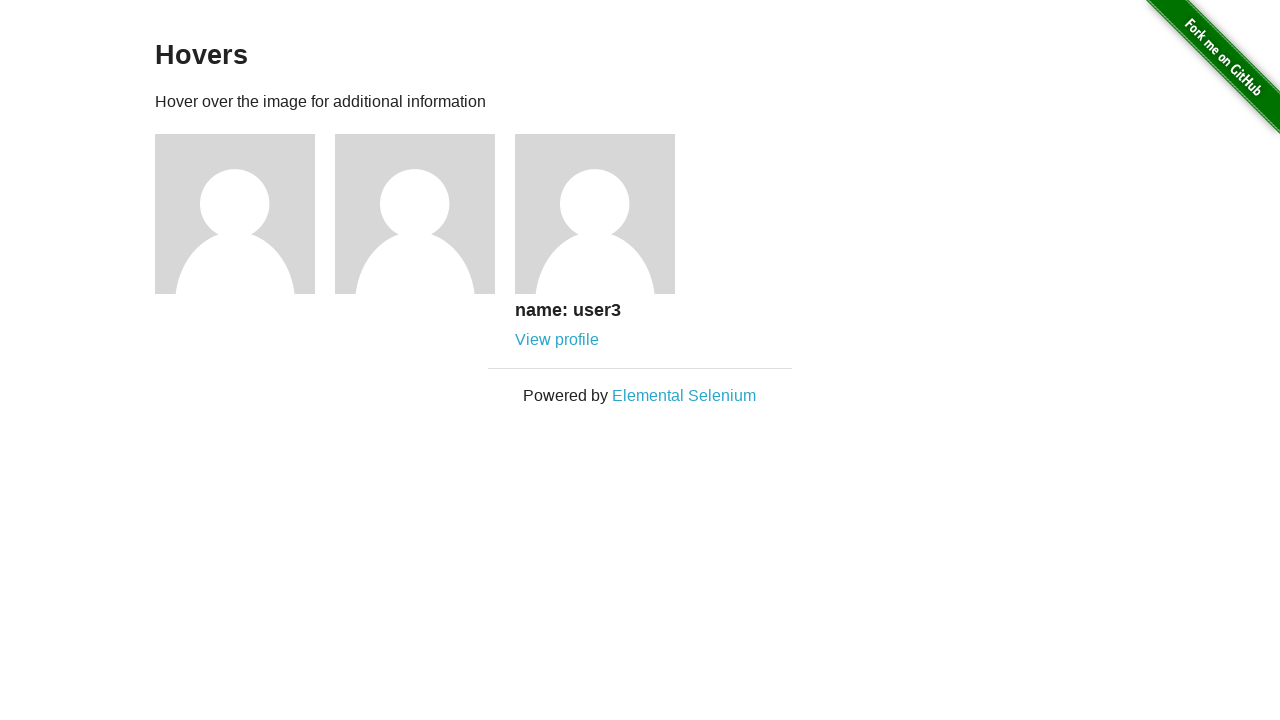